Tests search functionality on VOA Learning English site by searching for a podcast and verifying results

Starting URL: https://learningenglish.voanews.com/p/5610.html

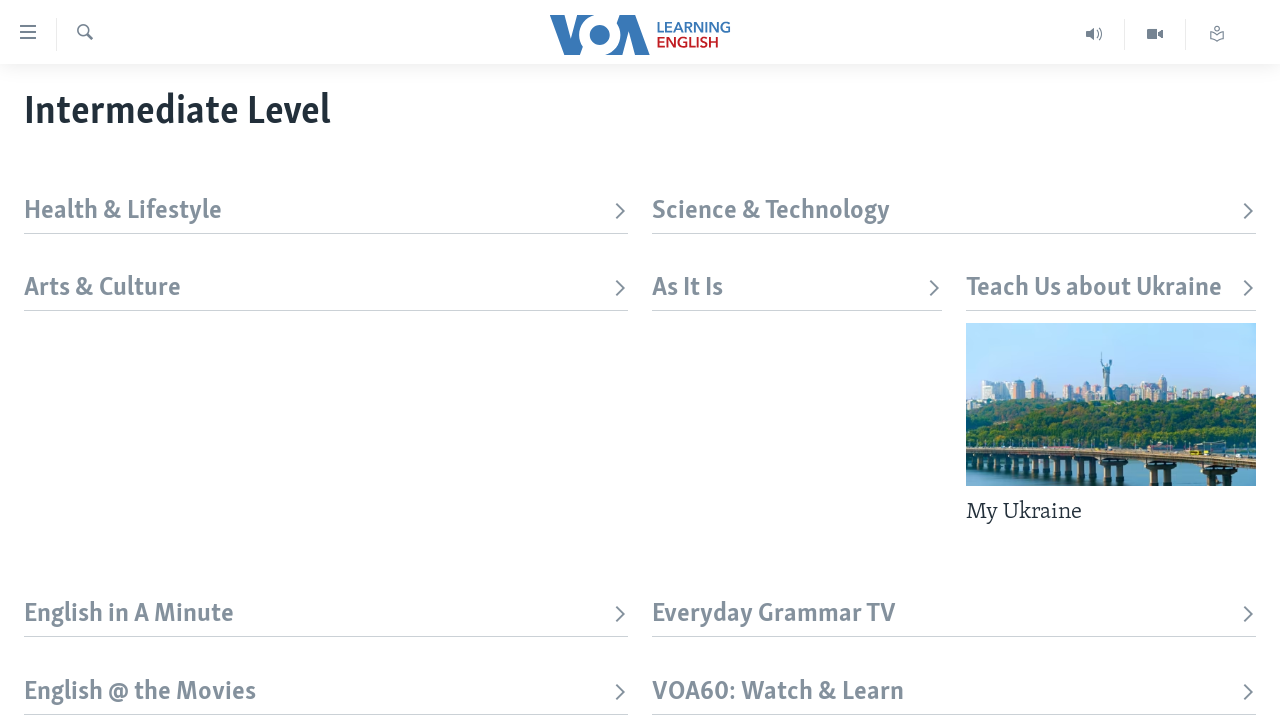

Clicked search trigger to open search field at (84, 34) on xpath=//div[@id='page']//label[contains(@class, 'top-srch-trigger')]
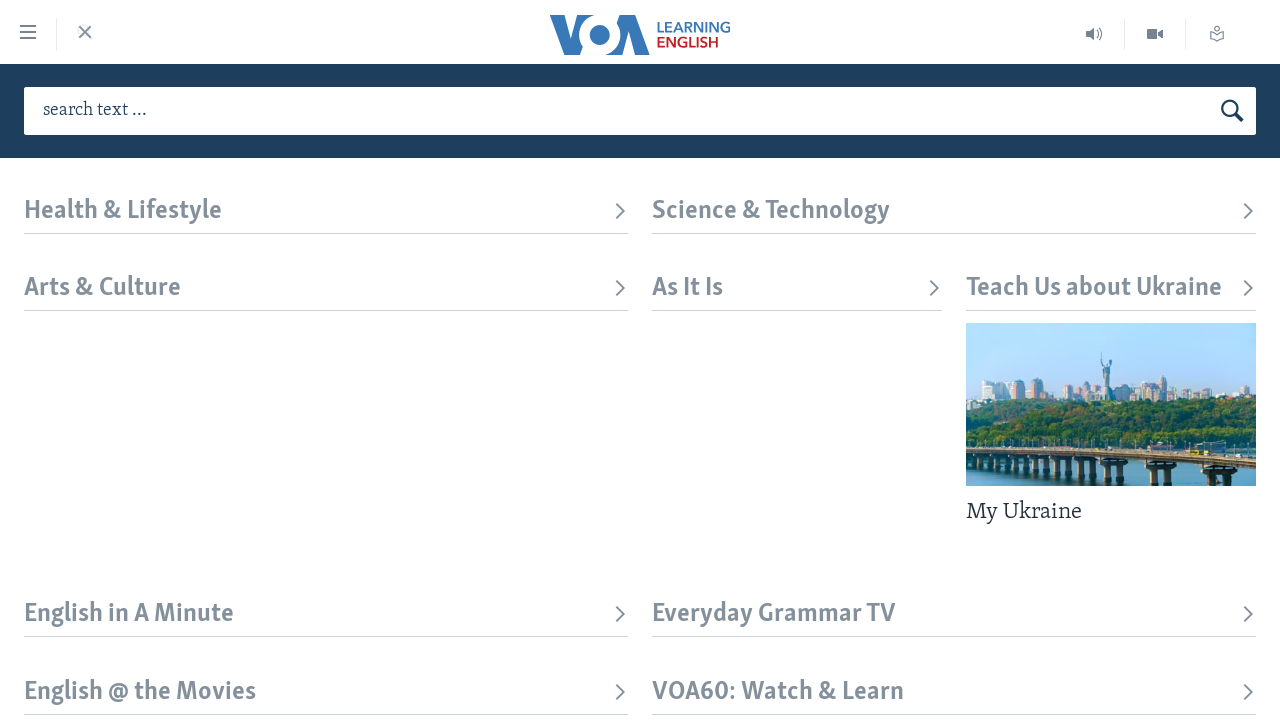

Filled search input with 'learning english' on #txtHeaderSearch
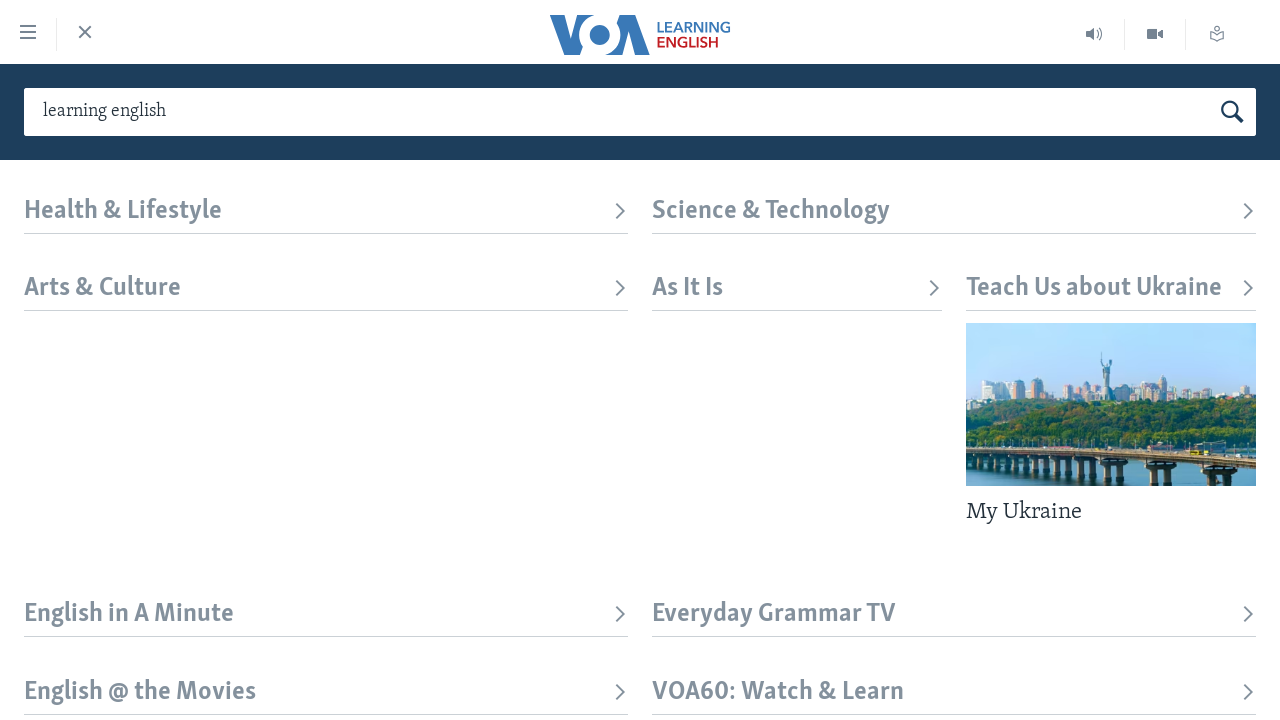

Clicked search button to execute search at (1232, 112) on button
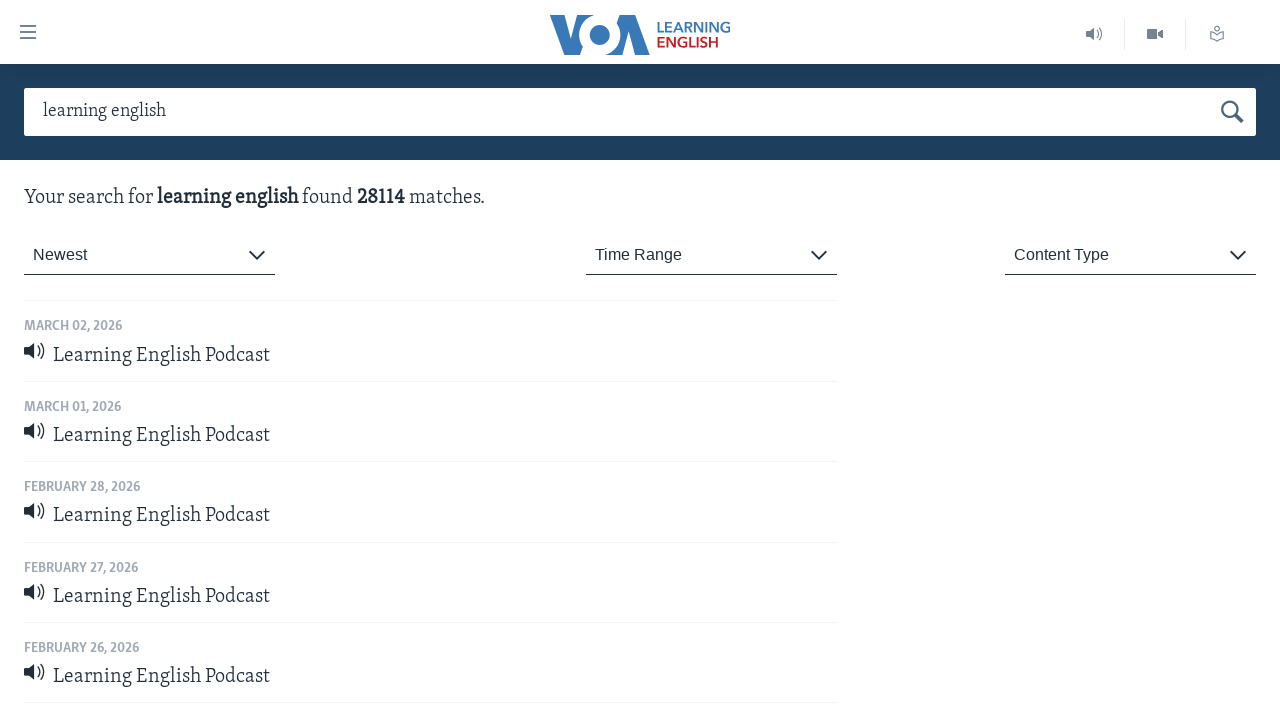

Search results loaded and first result header is visible
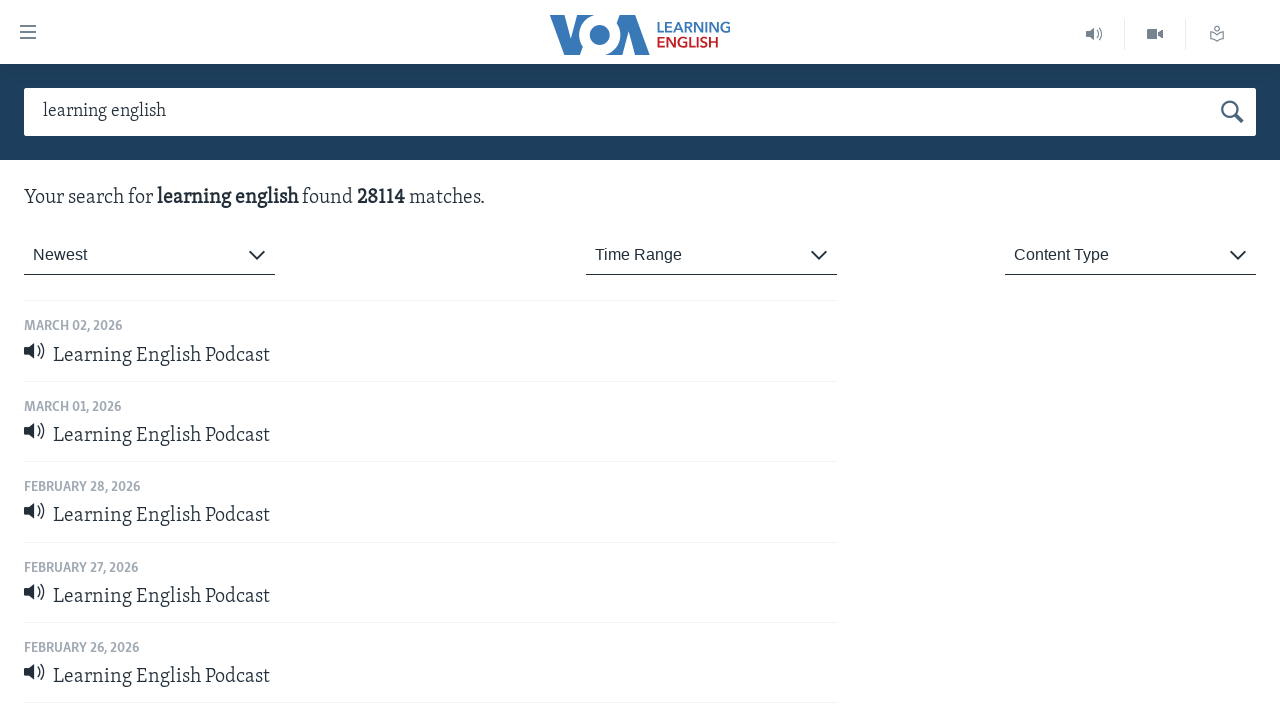

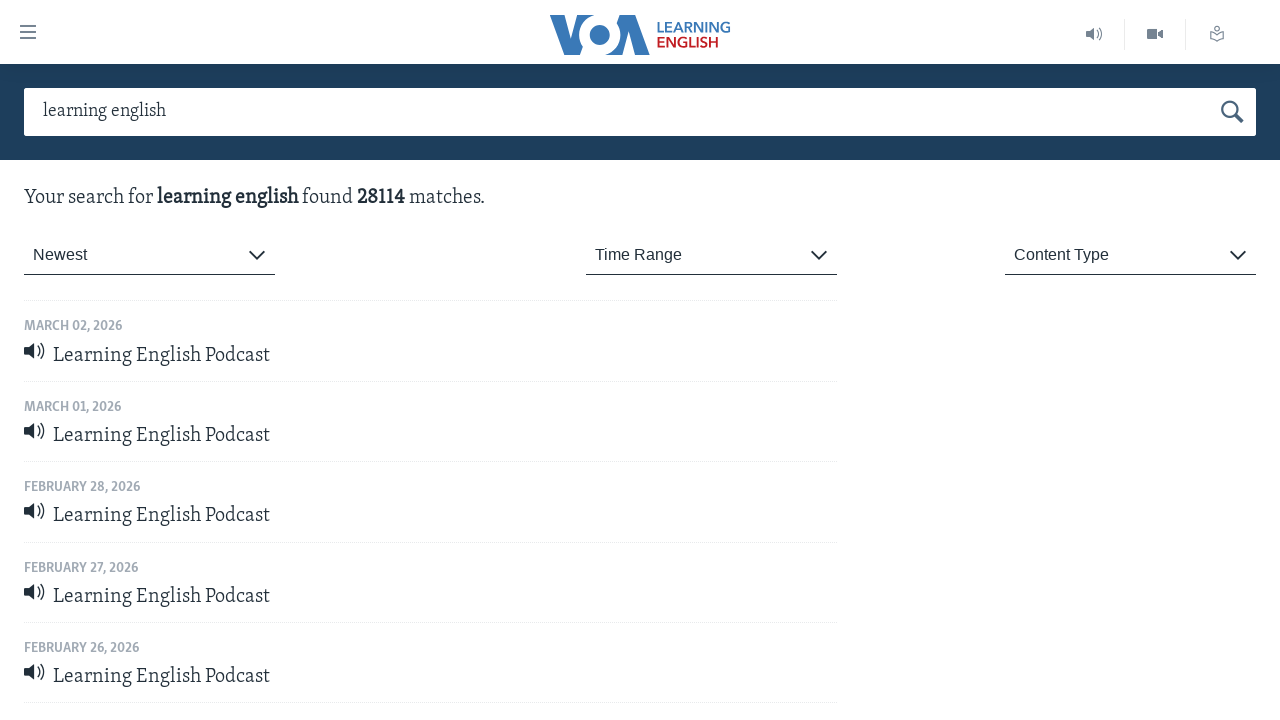